Tests jQuery UI datepicker functionality by opening the calendar popup and entering the current date

Starting URL: https://jqueryui.com/datepicker/

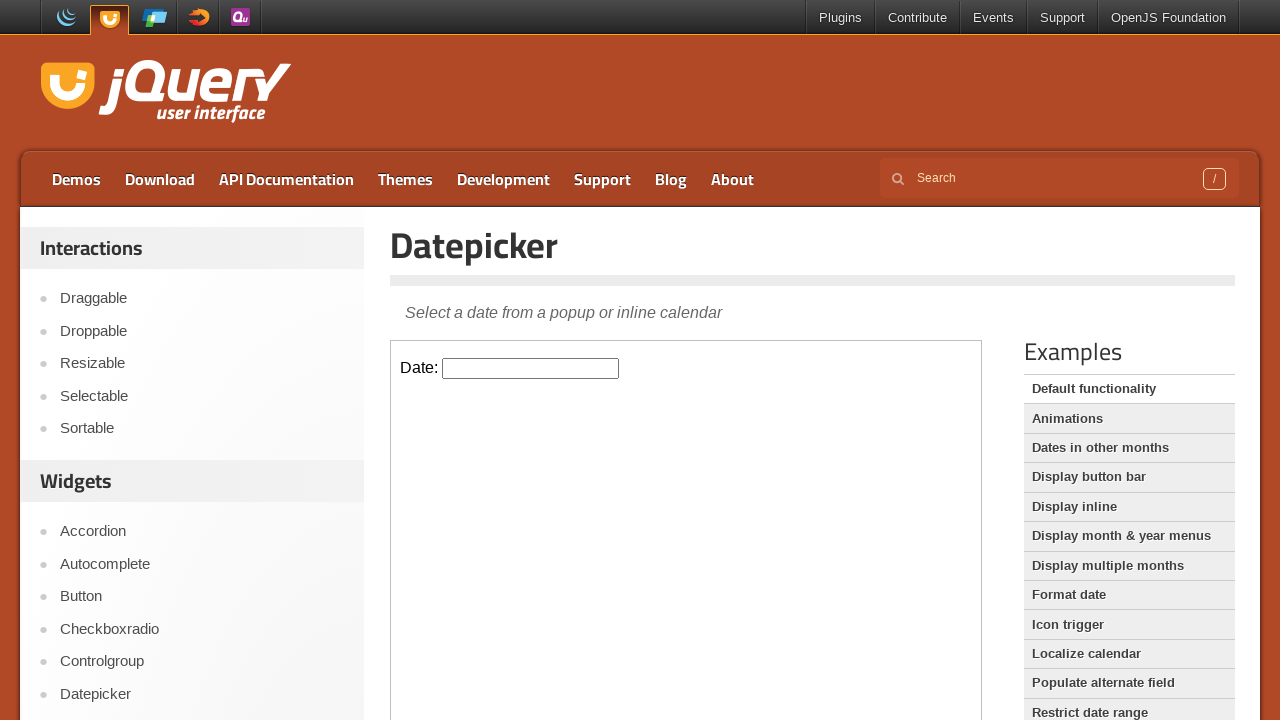

Clicked on the datepicker input field to open the calendar popup at (531, 368) on iframe >> nth=0 >> internal:control=enter-frame >> #datepicker
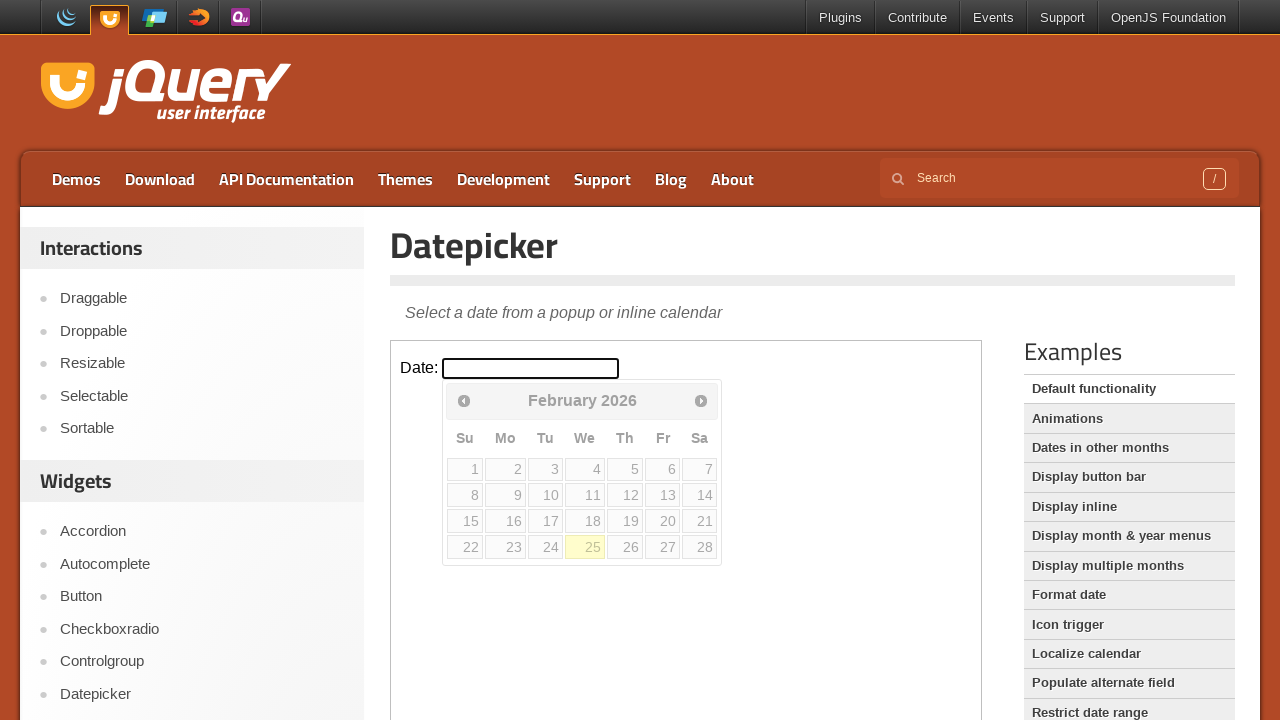

Generated current date in MM/dd/YYYY format: 02/25/2026
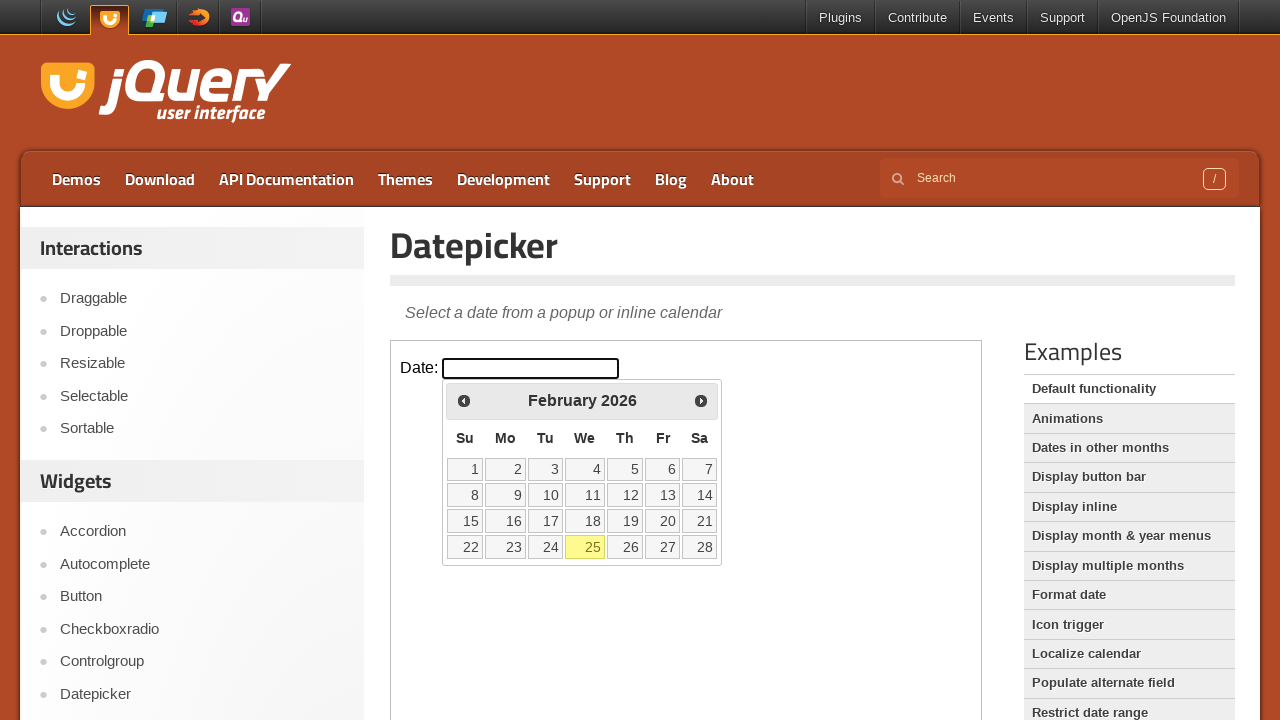

Filled datepicker field with current date: 02/25/2026 on iframe >> nth=0 >> internal:control=enter-frame >> #datepicker
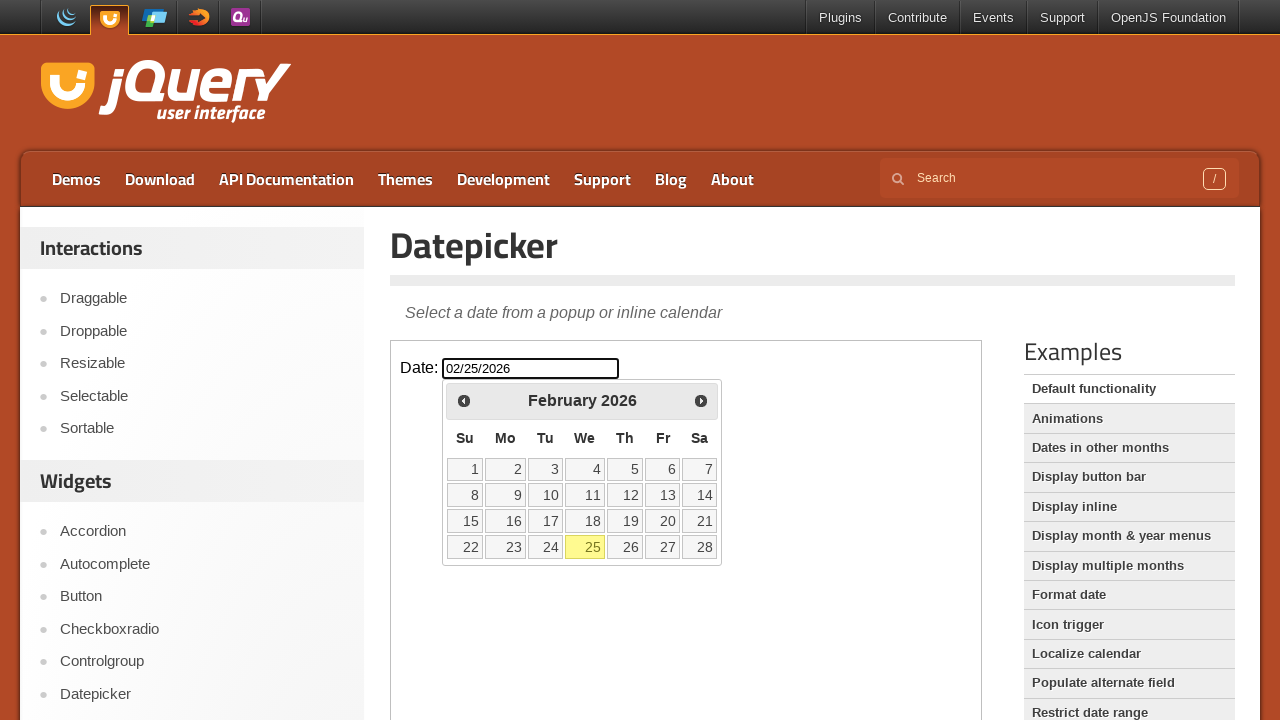

Pressed Escape key to close the calendar popup on iframe >> nth=0 >> internal:control=enter-frame >> #datepicker
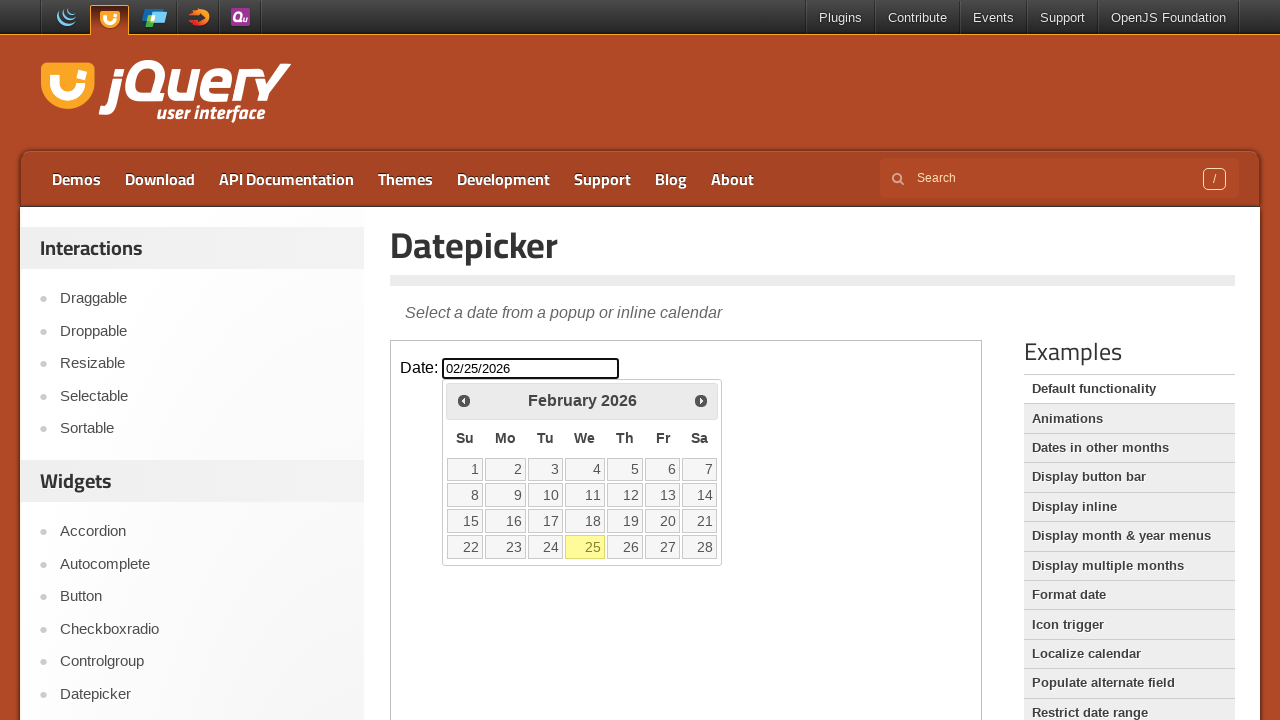

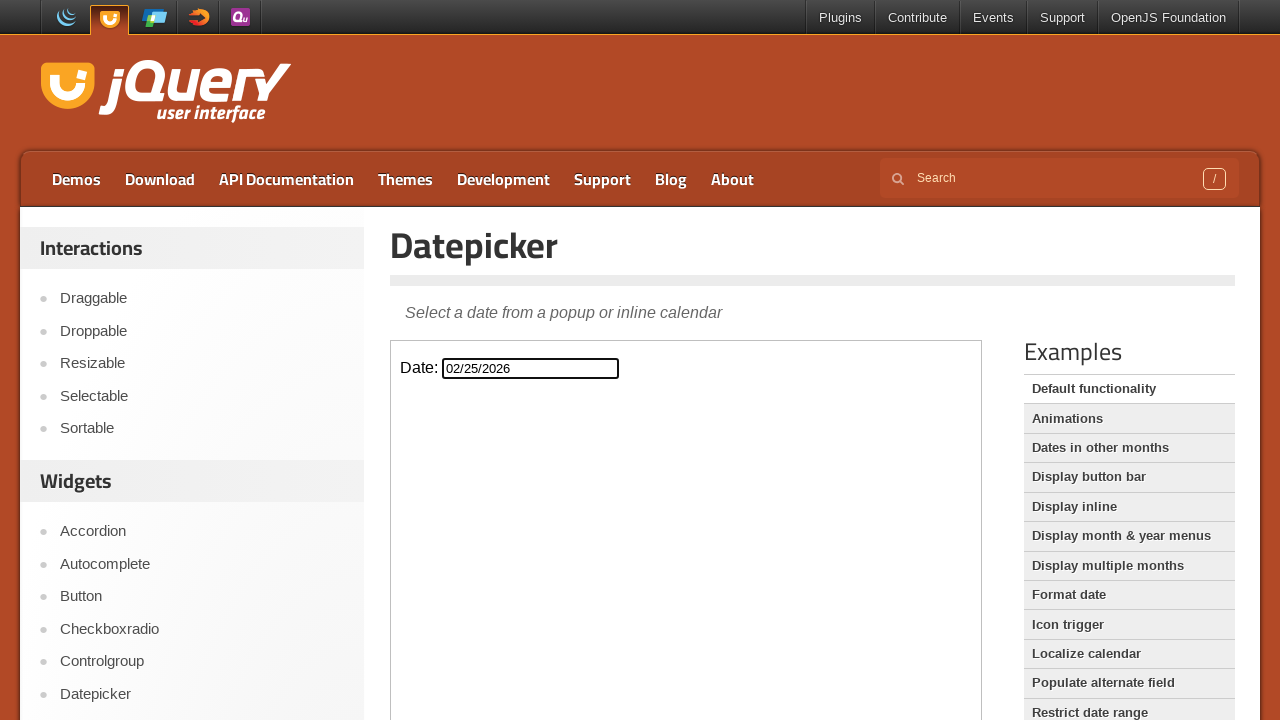